Navigates to ADS-B Exchange globe view for a specific aircraft ICAO code and waits for the map canvas element to load

Starting URL: https://globe.adsbexchange.com/?icao=A1B2C3&zoom=12&hideButtons

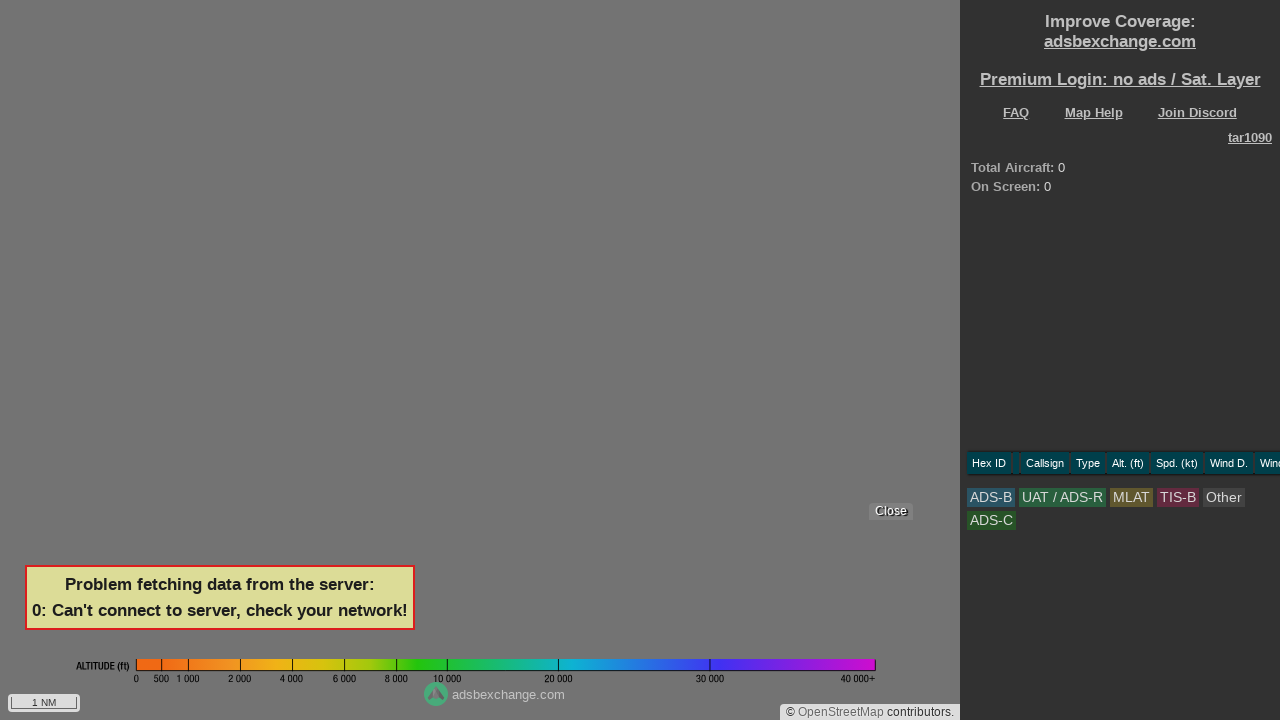

Navigated to ADS-B Exchange globe view for aircraft ICAO A1B2C3 with zoom level 12
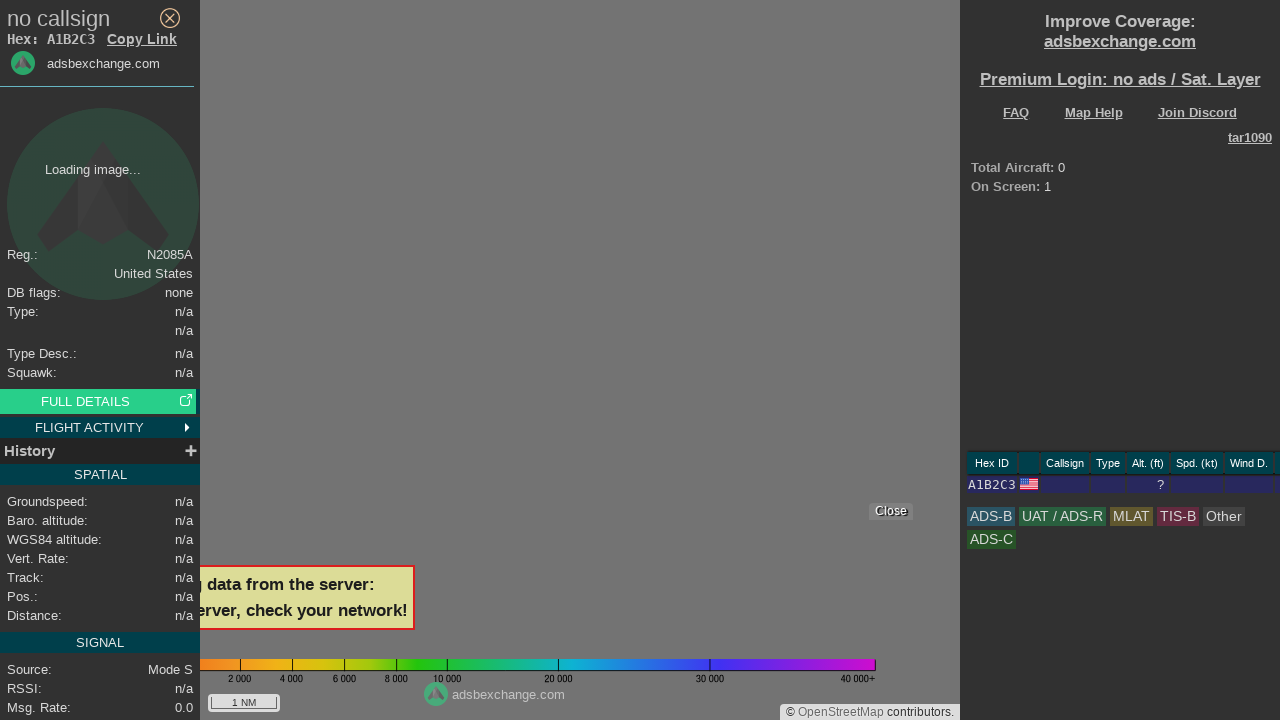

Map canvas element loaded
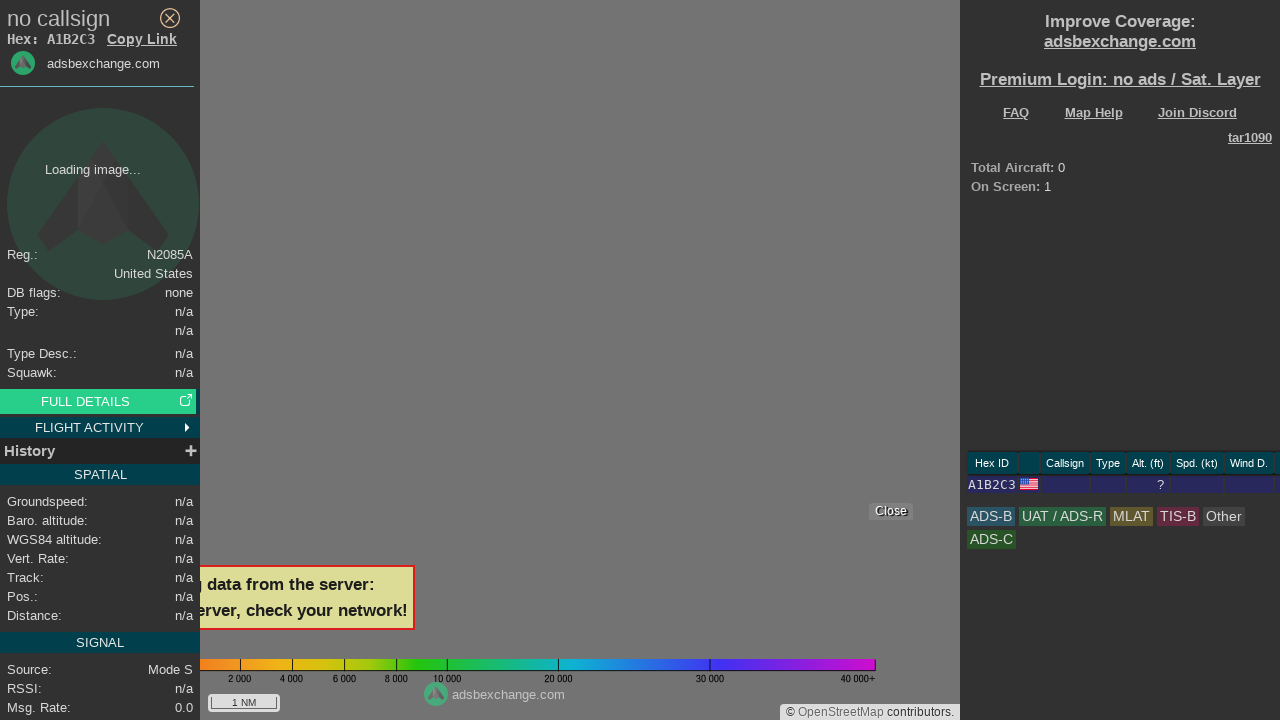

Waited for map tiles to render completely
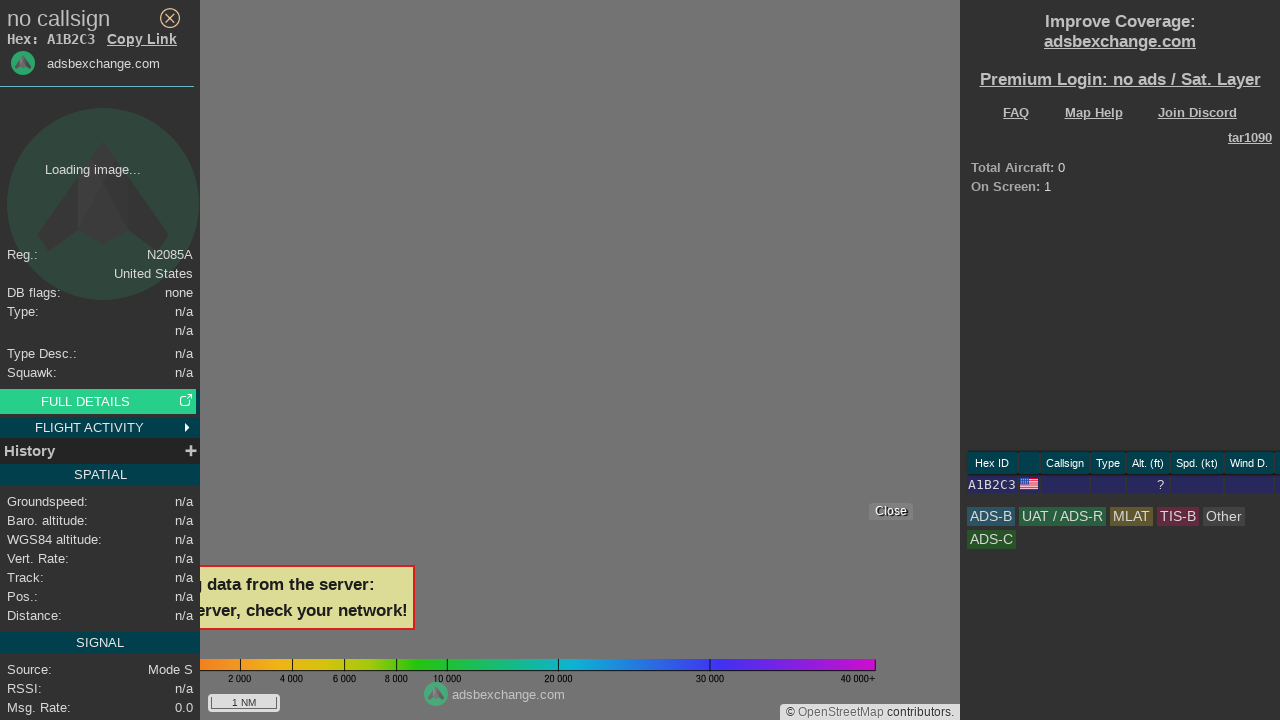

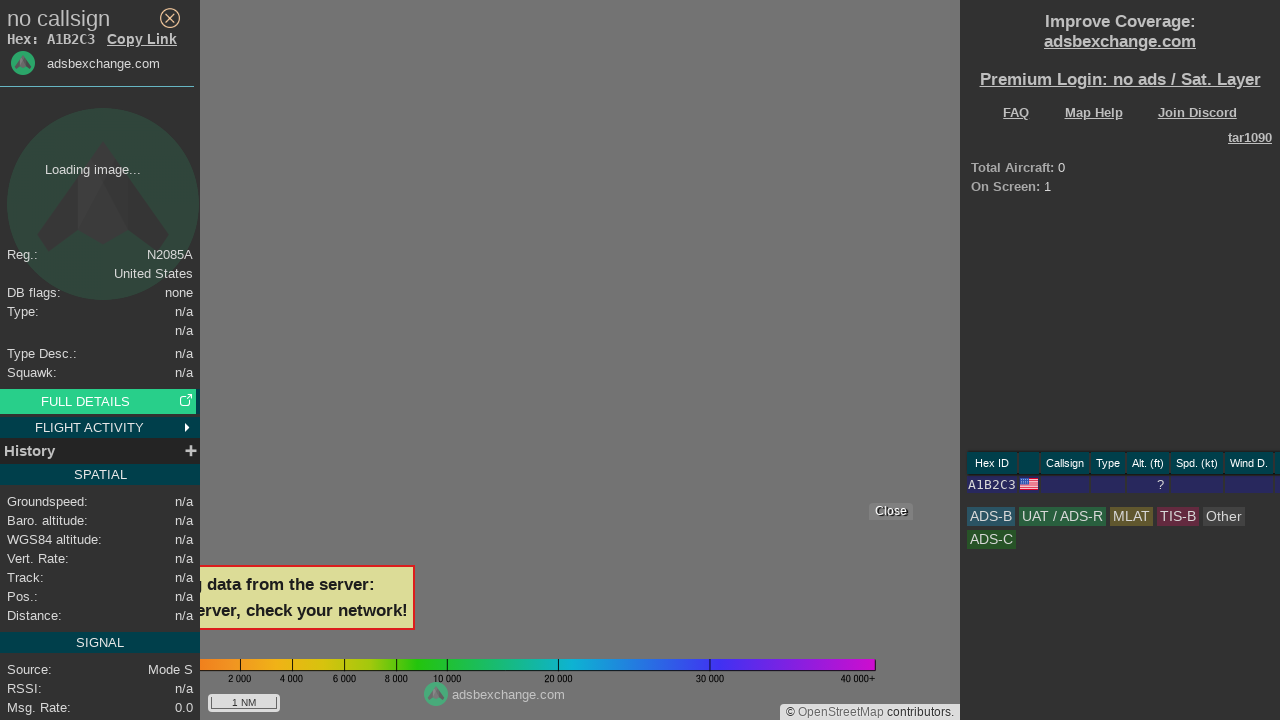